Tests a web calculator by entering two numbers (10 and 5) and performing four arithmetic operations (addition, subtraction, multiplication, division) by selecting each operation from a dropdown and clicking the calculate button.

Starting URL: https://testpages.eviltester.com/styled/calculator

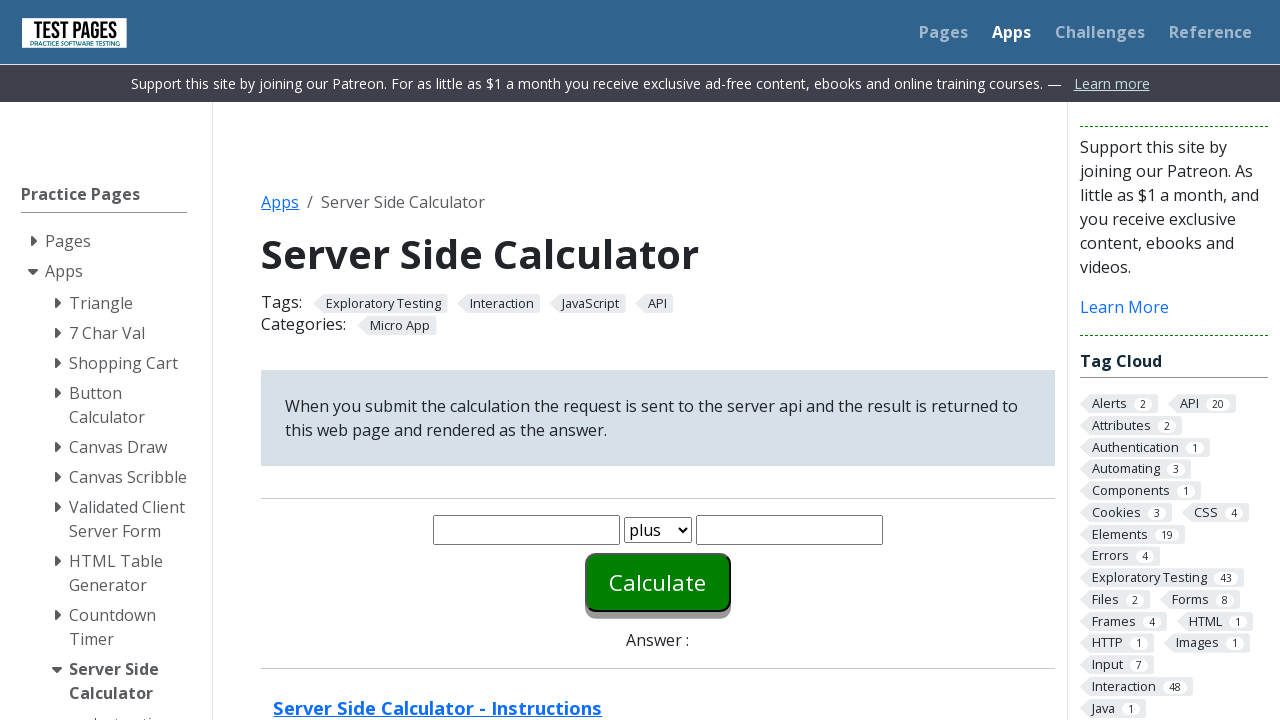

Filled first number field with '10' on #number1
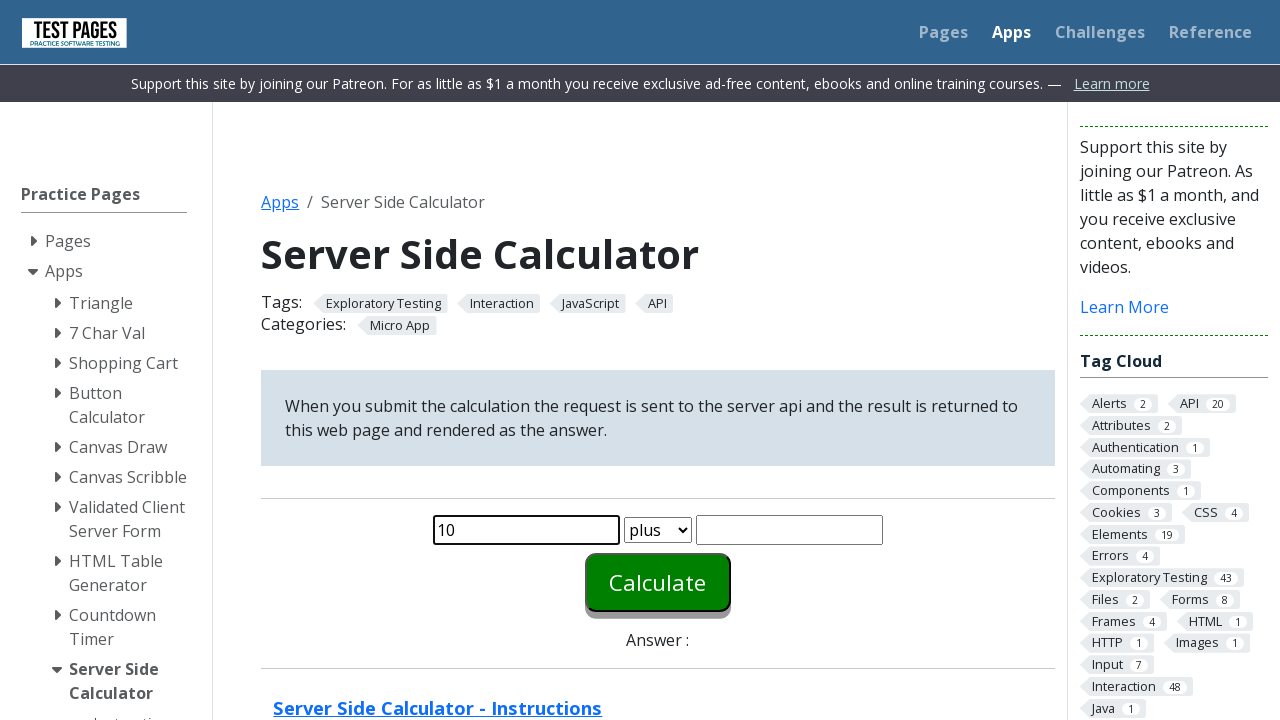

Filled second number field with '5' on #number2
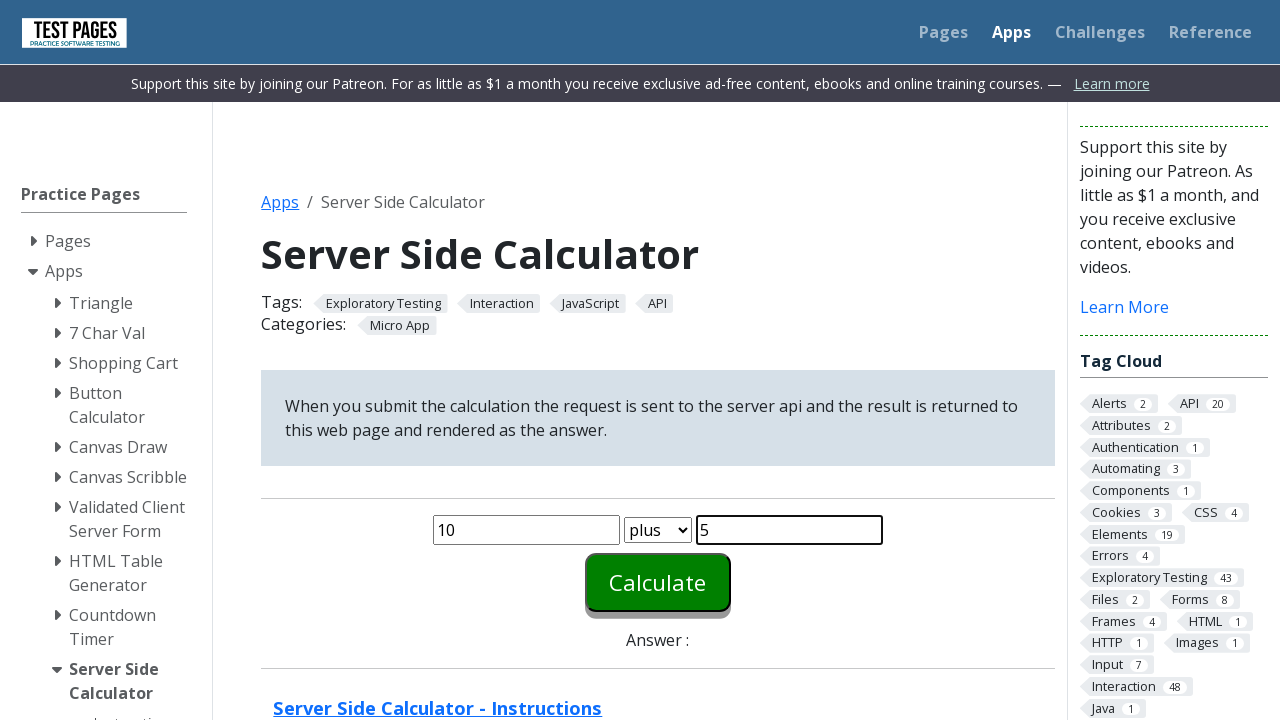

Selected 'plus' operation from dropdown on #function
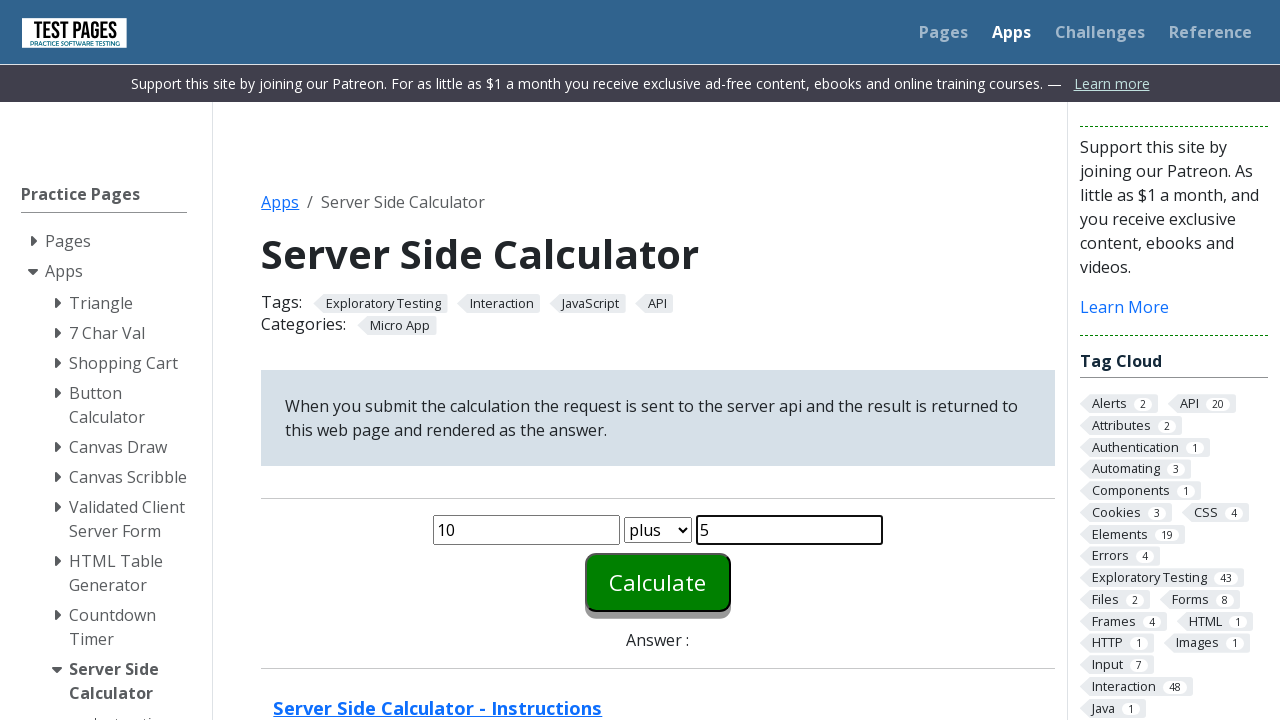

Clicked calculate button for addition (10 + 5) at (658, 582) on #calculate
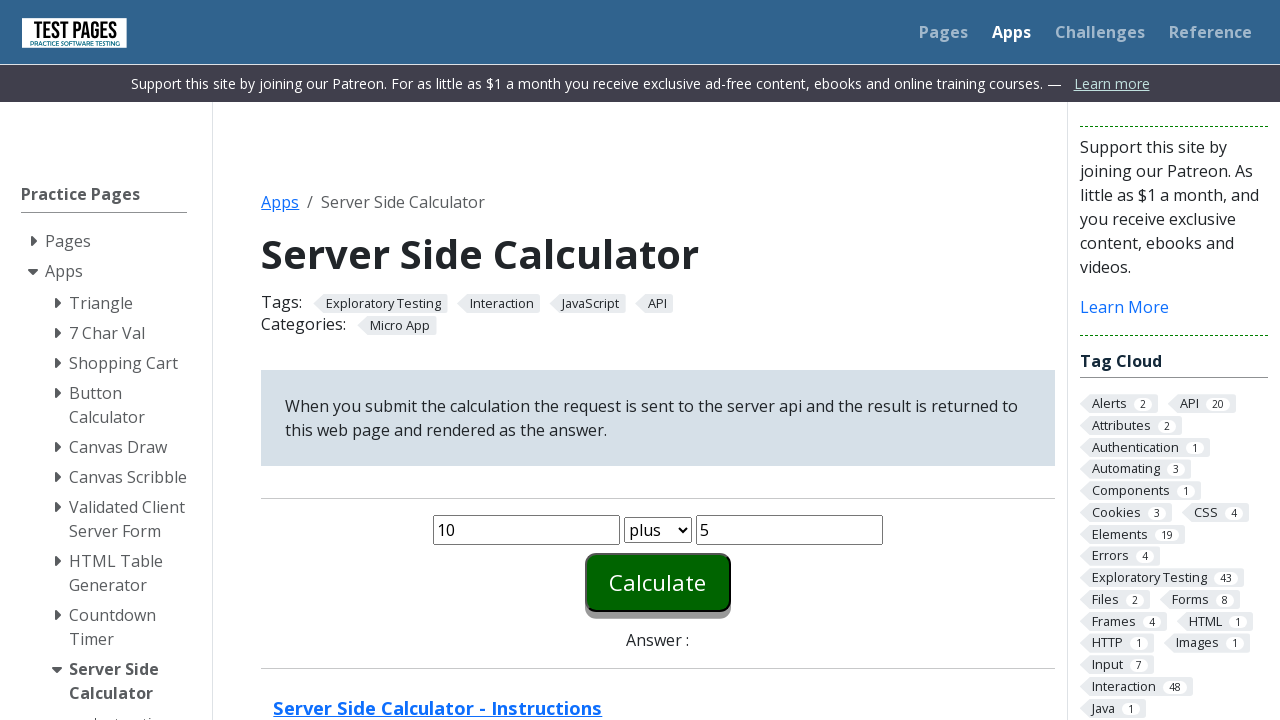

Selected 'minus' operation from dropdown on #function
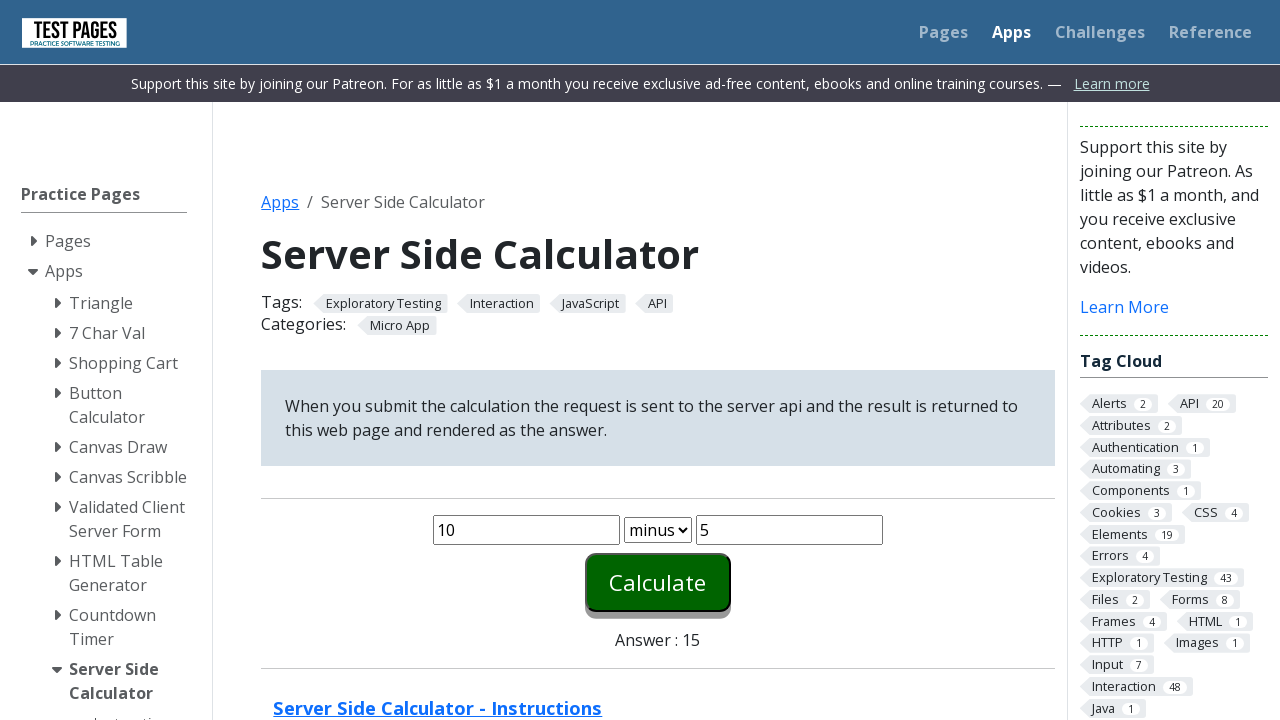

Clicked calculate button for subtraction (10 - 5) at (658, 582) on #calculate
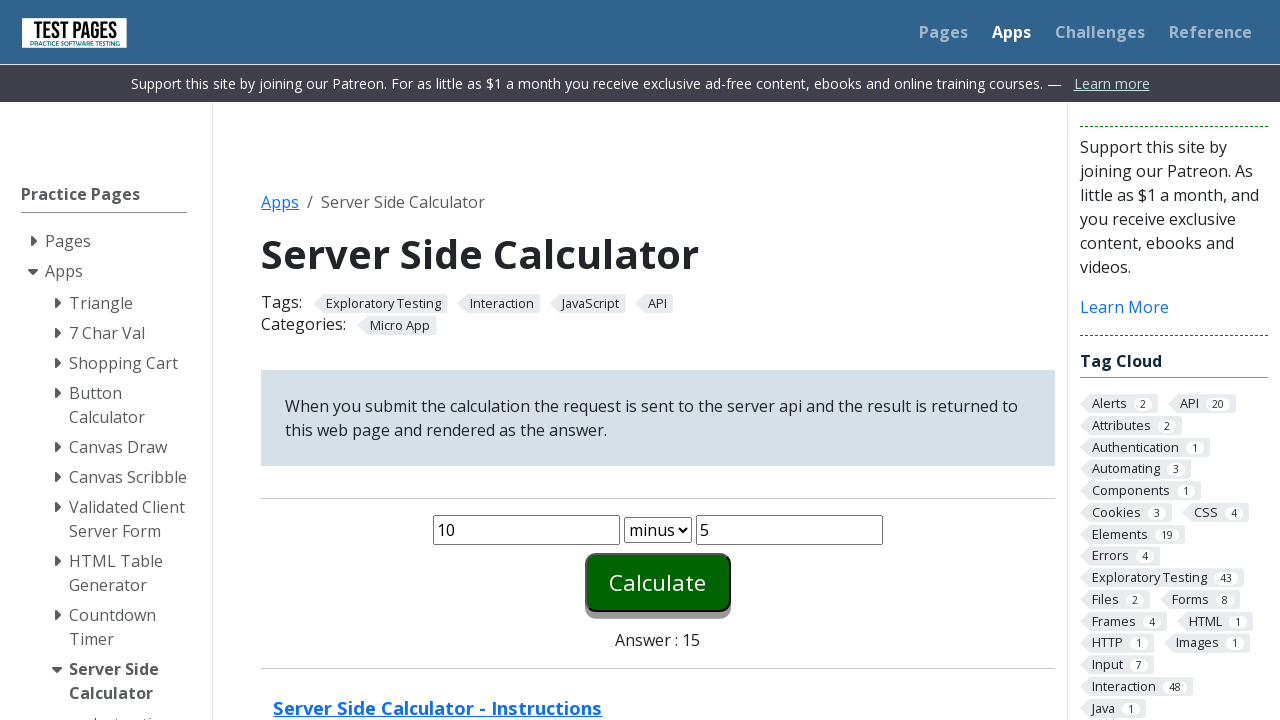

Selected 'times' operation from dropdown on #function
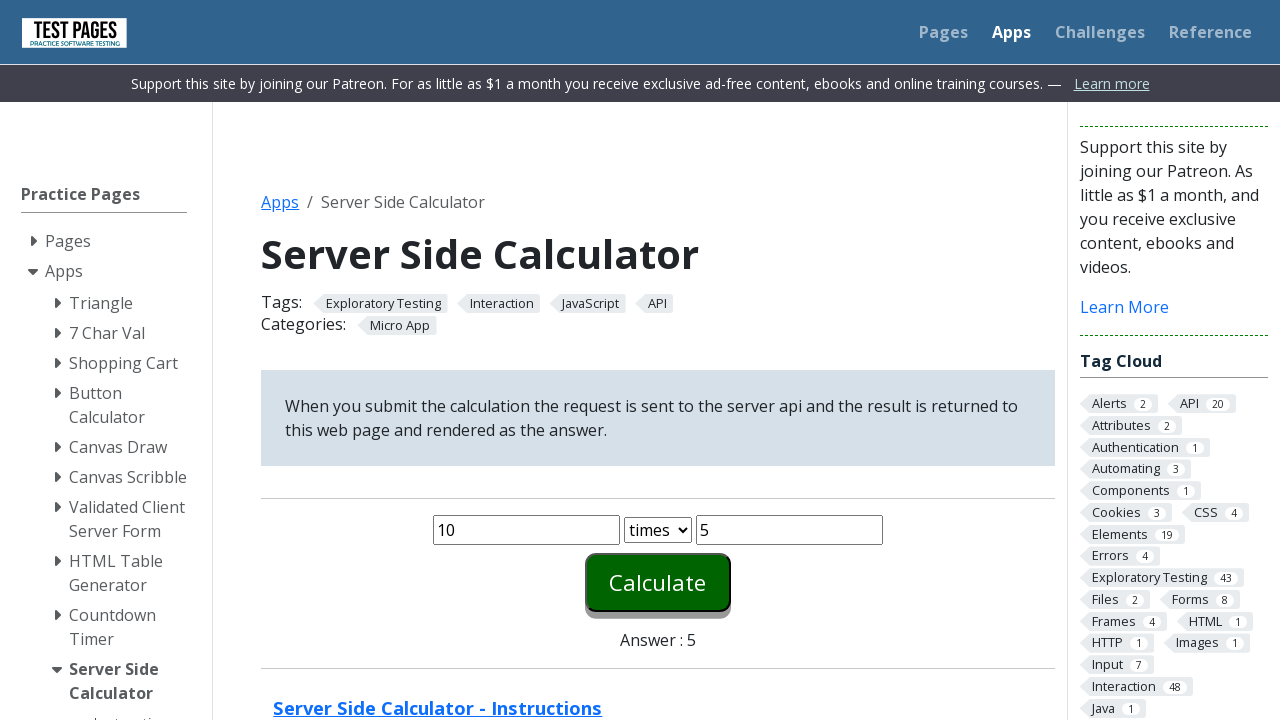

Clicked calculate button for multiplication (10 * 5) at (658, 582) on #calculate
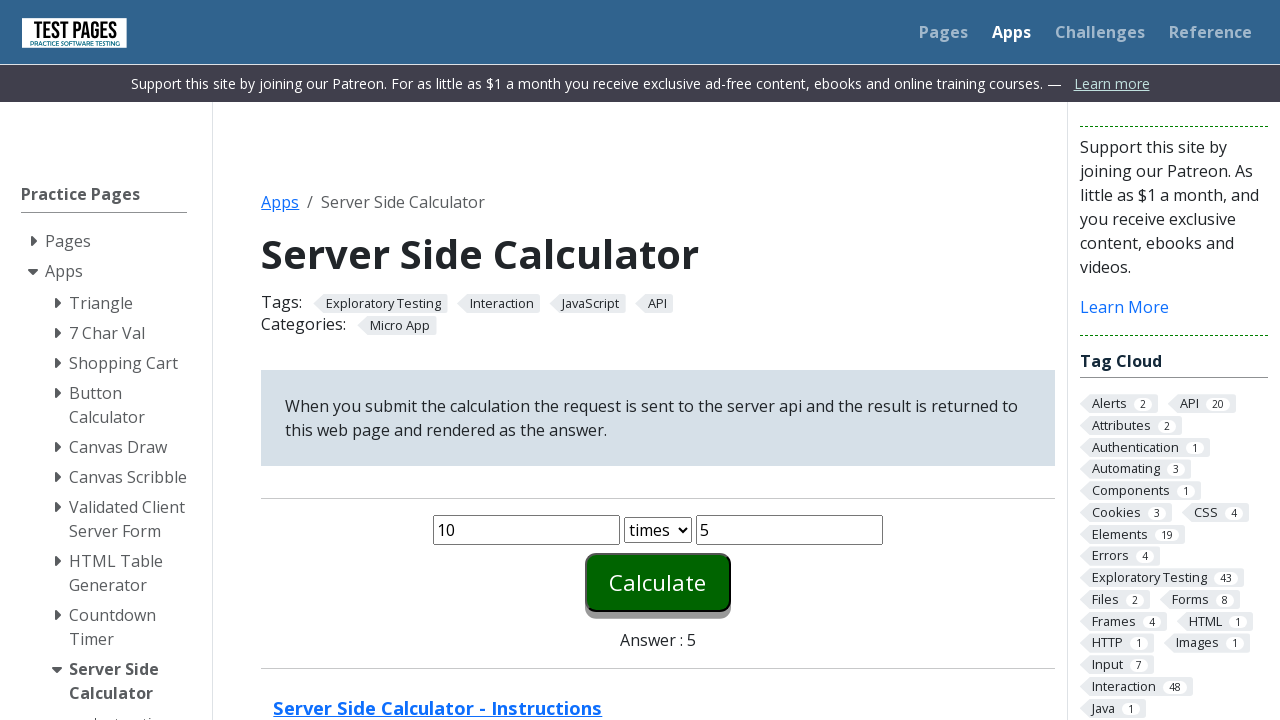

Selected 'divide' operation from dropdown on #function
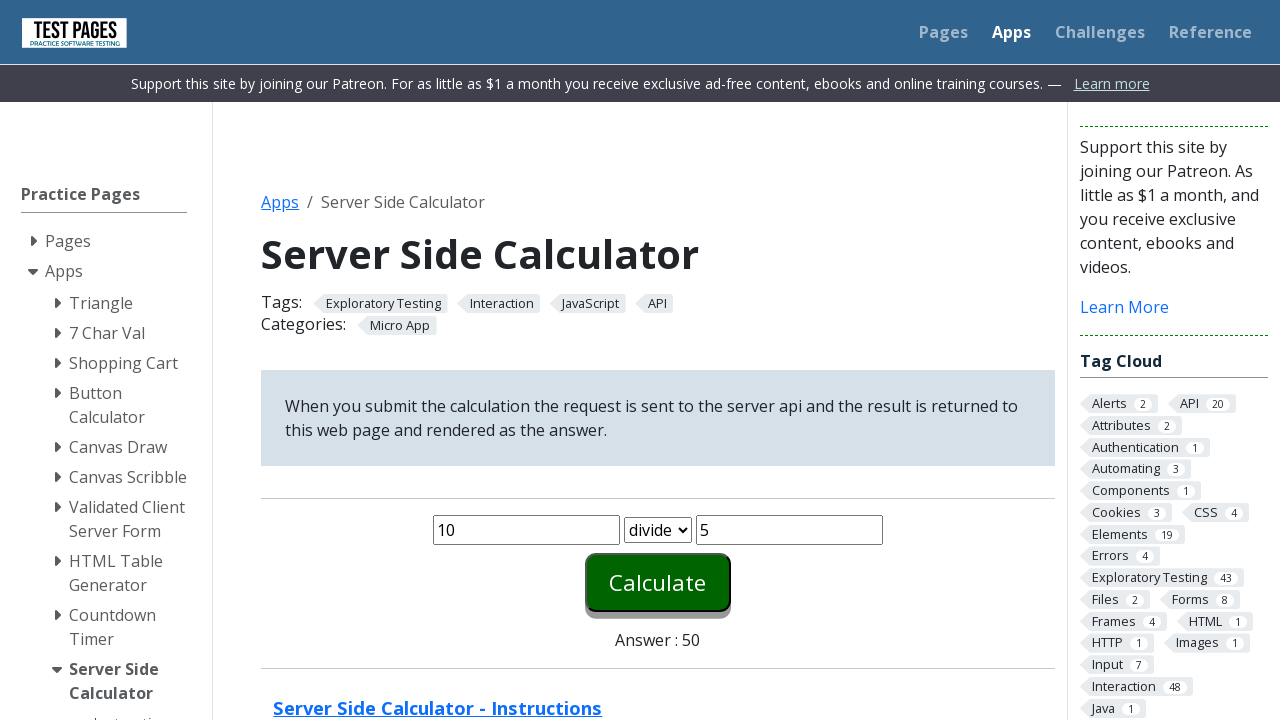

Clicked calculate button for division (10 / 5) at (658, 582) on #calculate
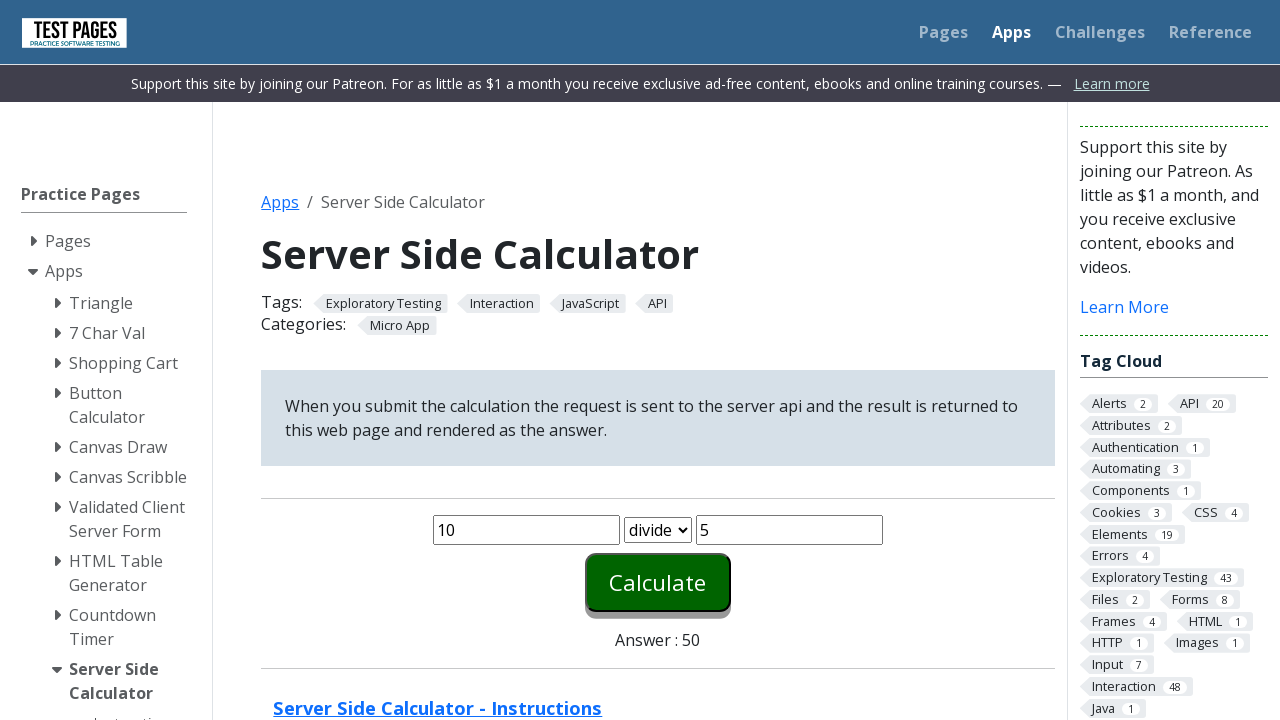

Answer field displayed after calculation
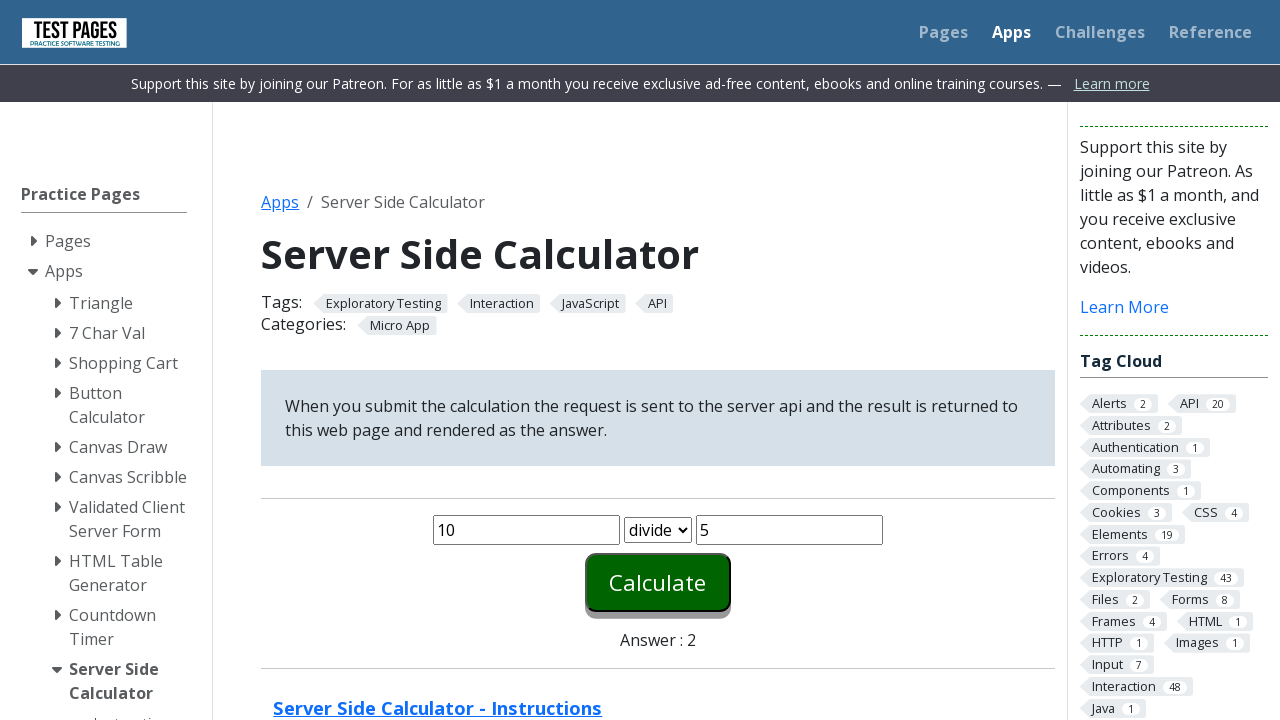

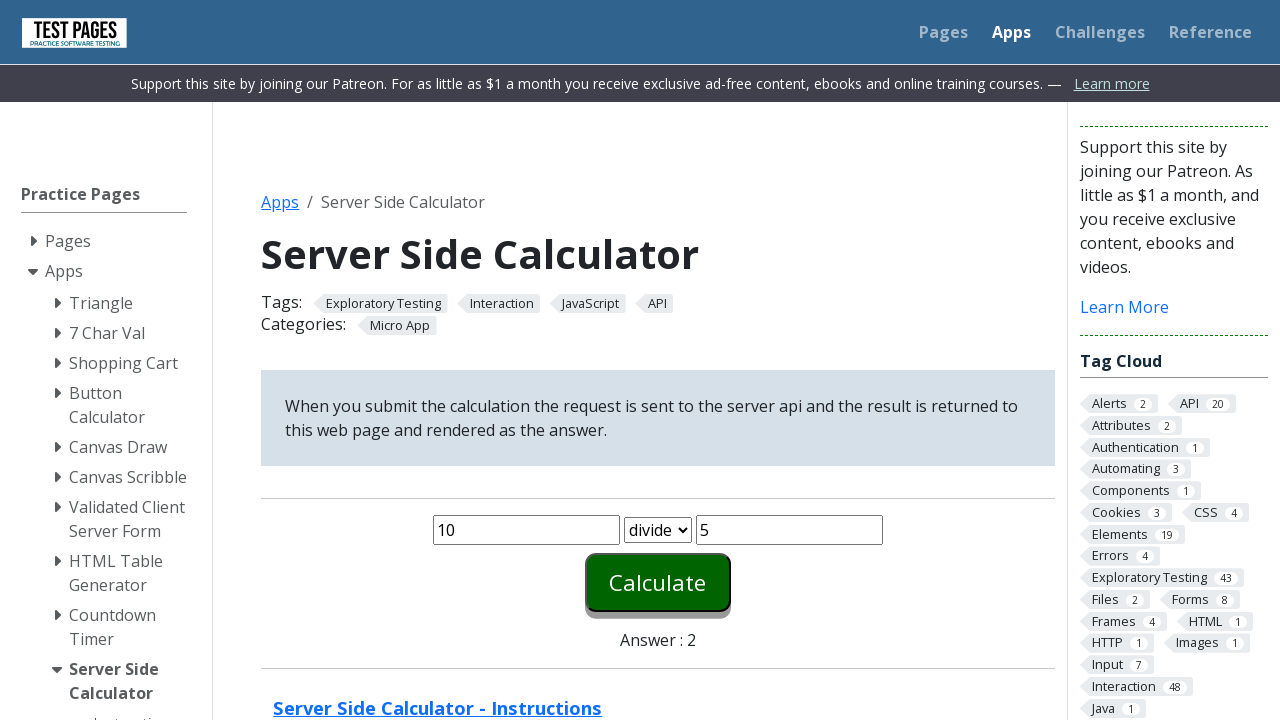